Tests hover functionality by hovering over three user avatars, verifying their names appear, clicking their profile links, verifying the "Not Found" page loads, and navigating back for each user.

Starting URL: https://the-internet.herokuapp.com/

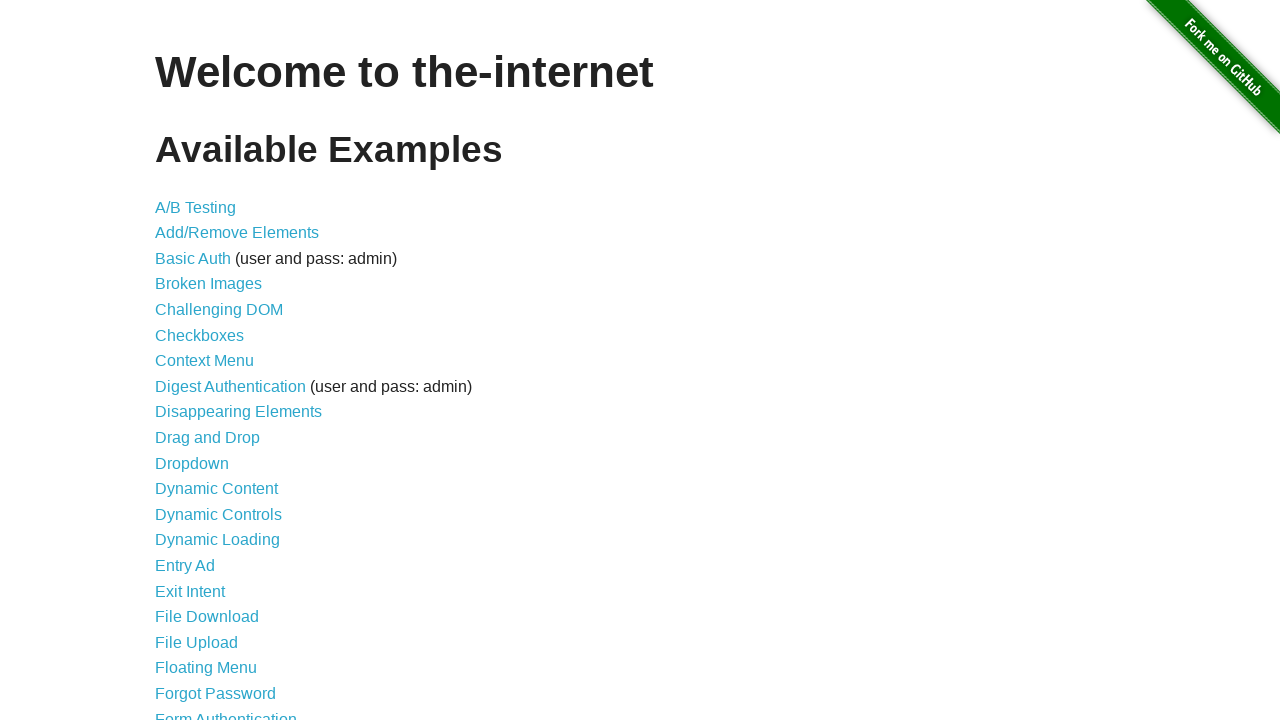

Clicked hovers link to navigate to hovers page at (180, 360) on xpath=//a[@href='/hovers']
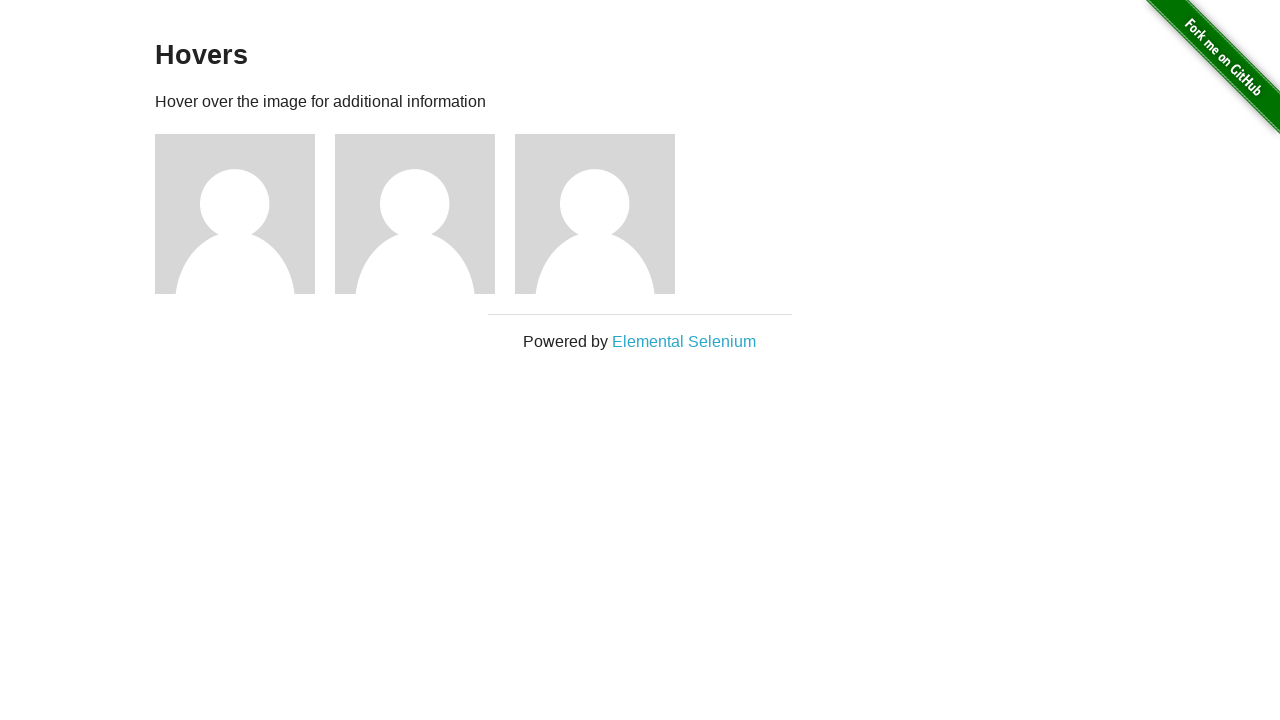

Hovered over first user avatar at (245, 214) on xpath=//div[@id='content']//descendant::div[@class='figure'][1]
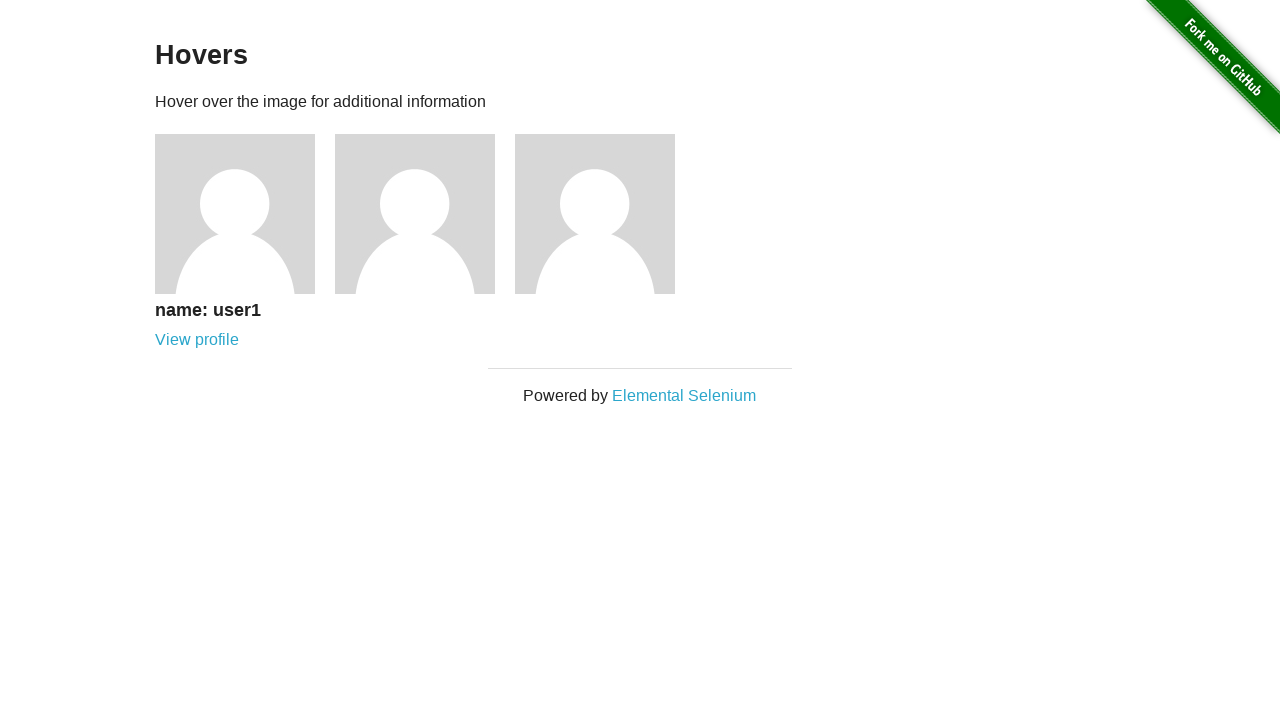

First user name 'user1' is now visible
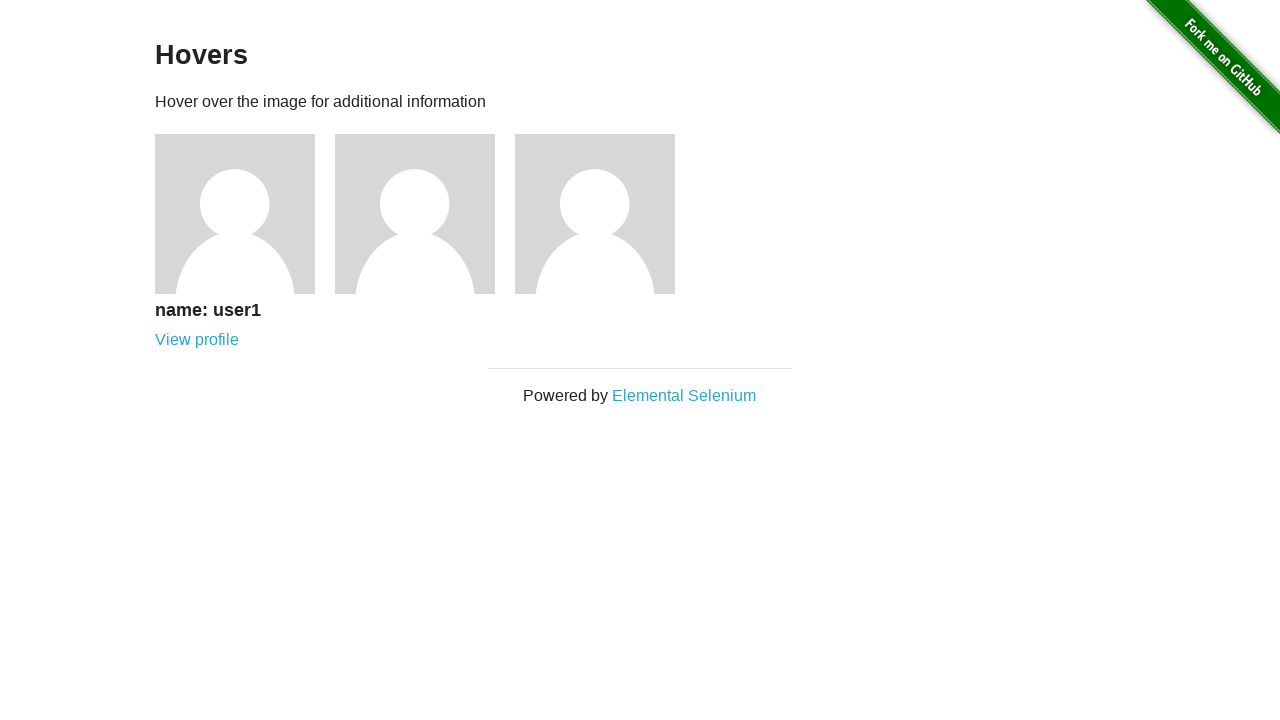

Clicked first user's profile link at (197, 340) on xpath=//h5[text()='name: user1']/following-sibling::a
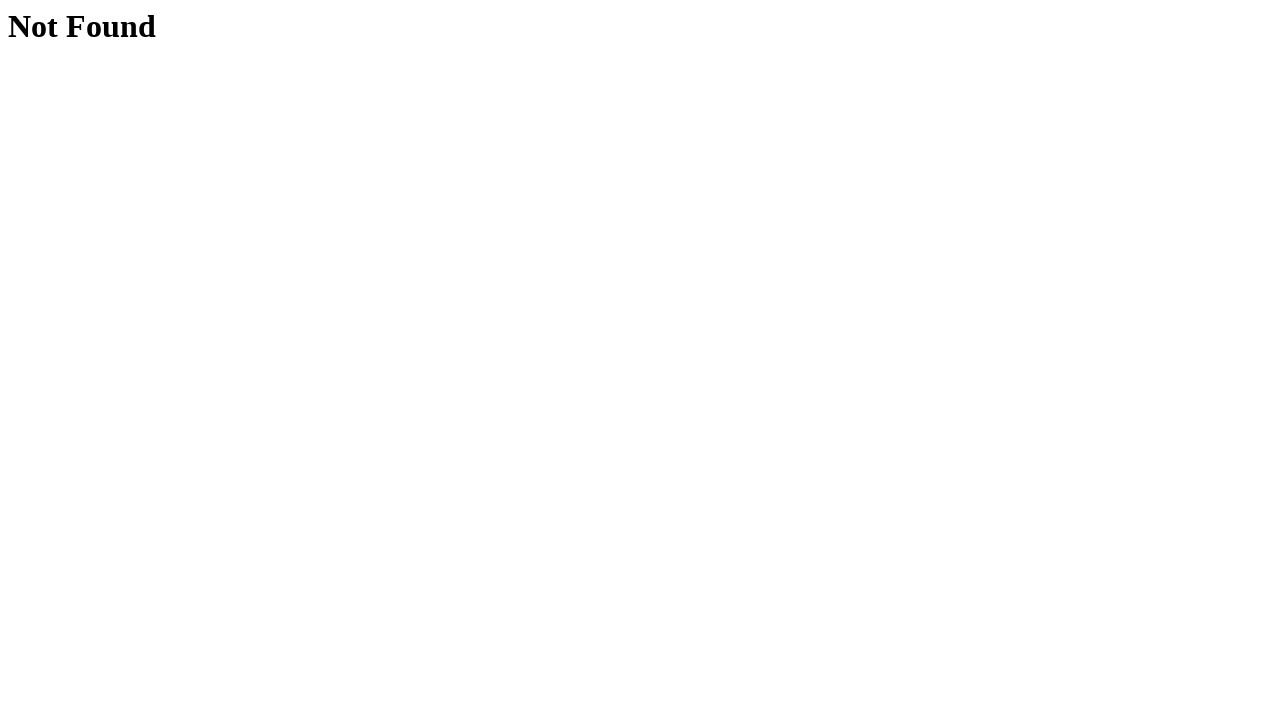

Not Found page displayed for first user
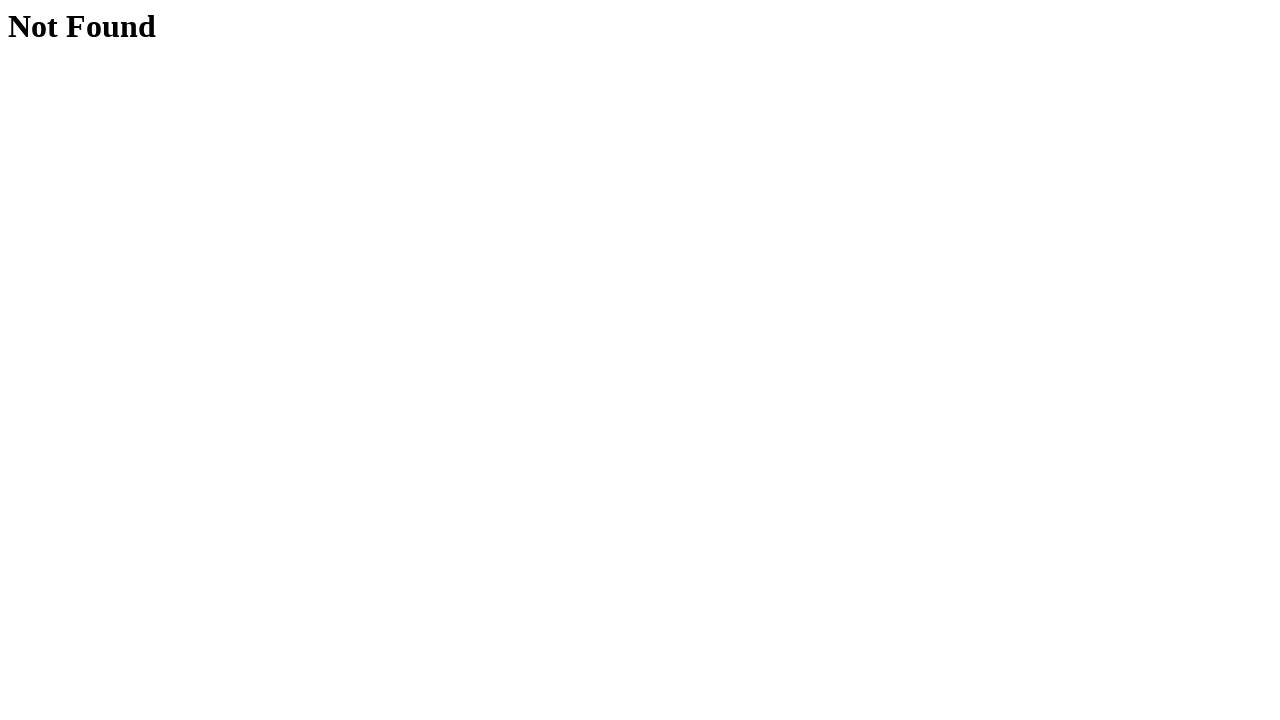

Navigated back to hovers page
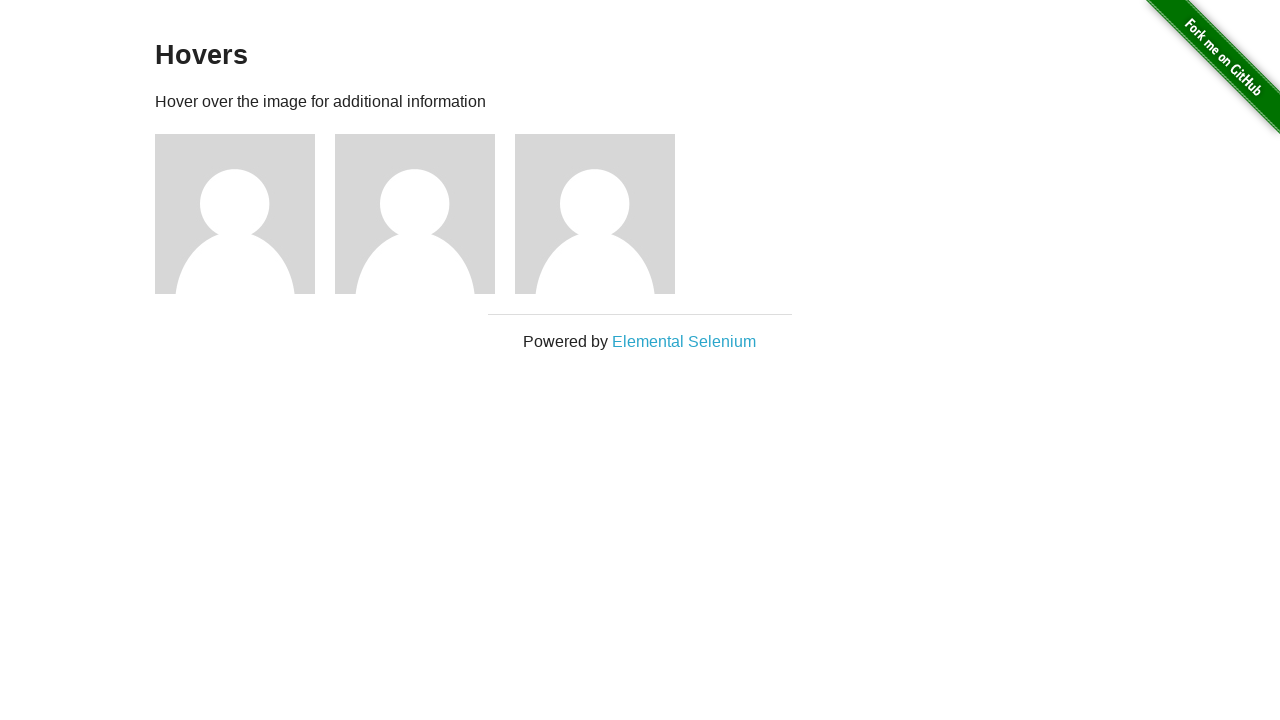

Hovered over second user avatar at (425, 214) on xpath=//div[@id='content']//descendant::div[@class='figure'][2]
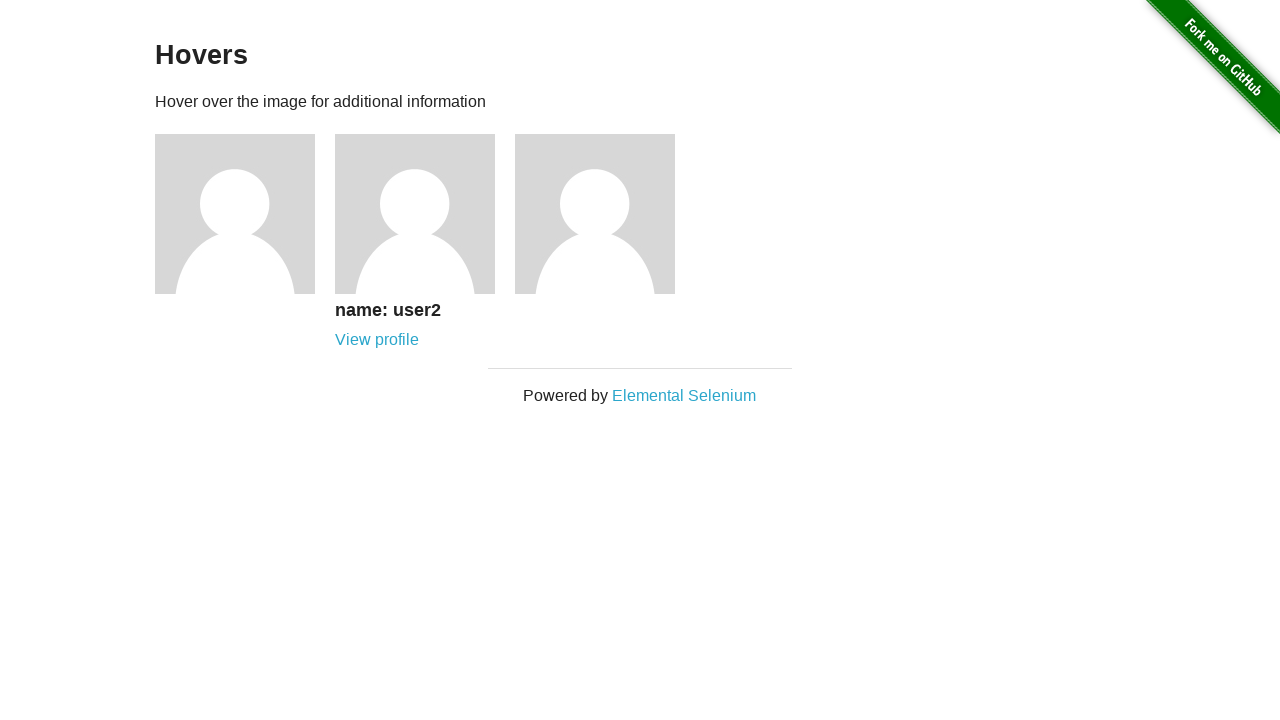

Second user name 'user2' is now visible
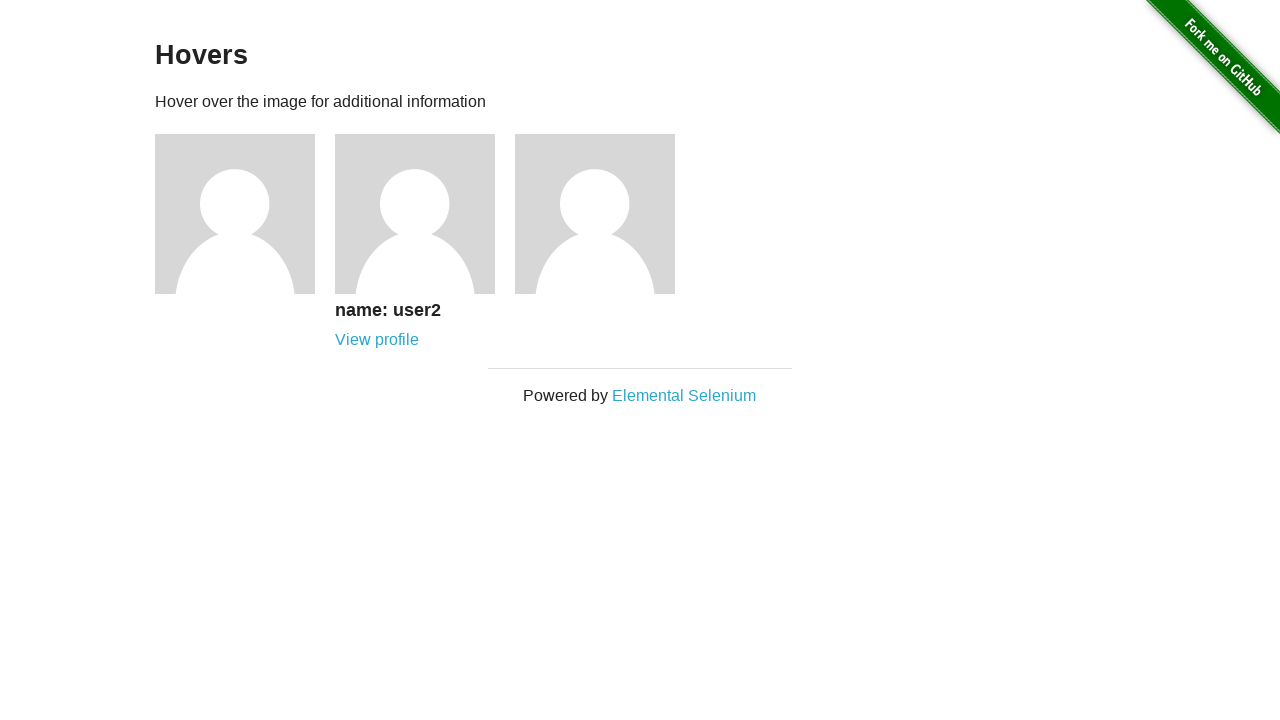

Clicked second user's profile link at (377, 340) on xpath=//h5[text()='name: user2']/following-sibling::a
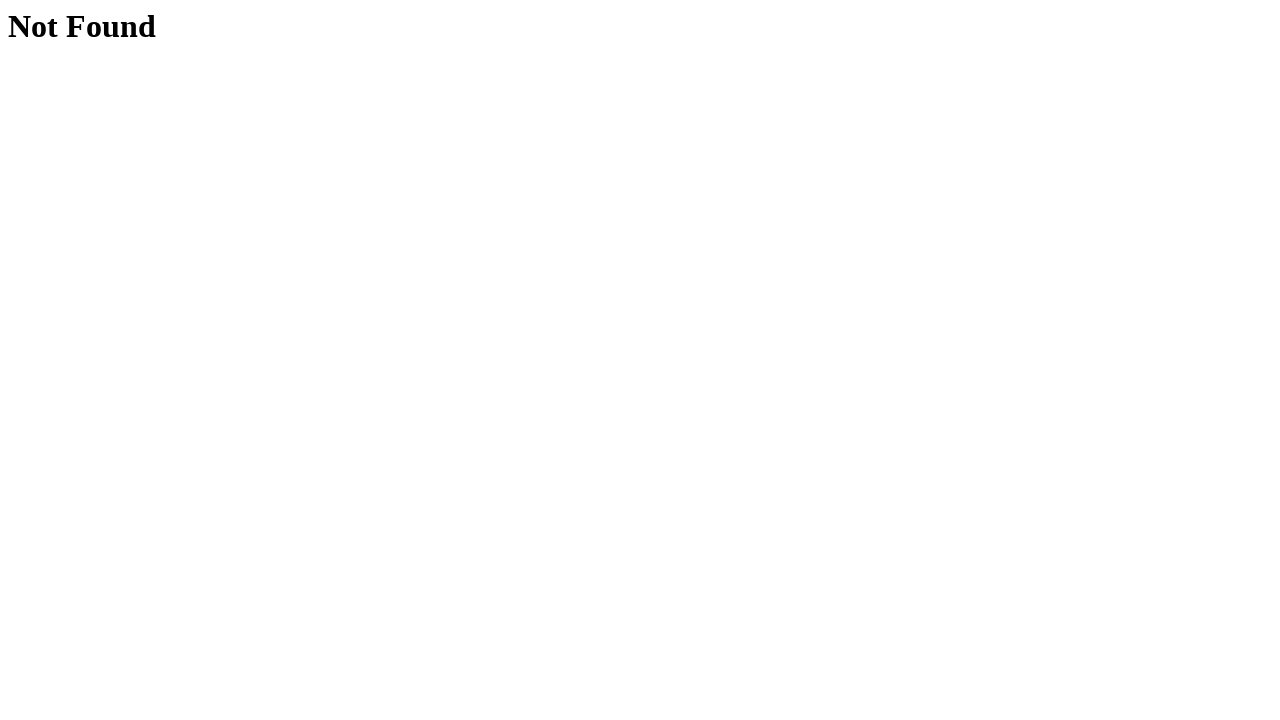

Not Found page displayed for second user
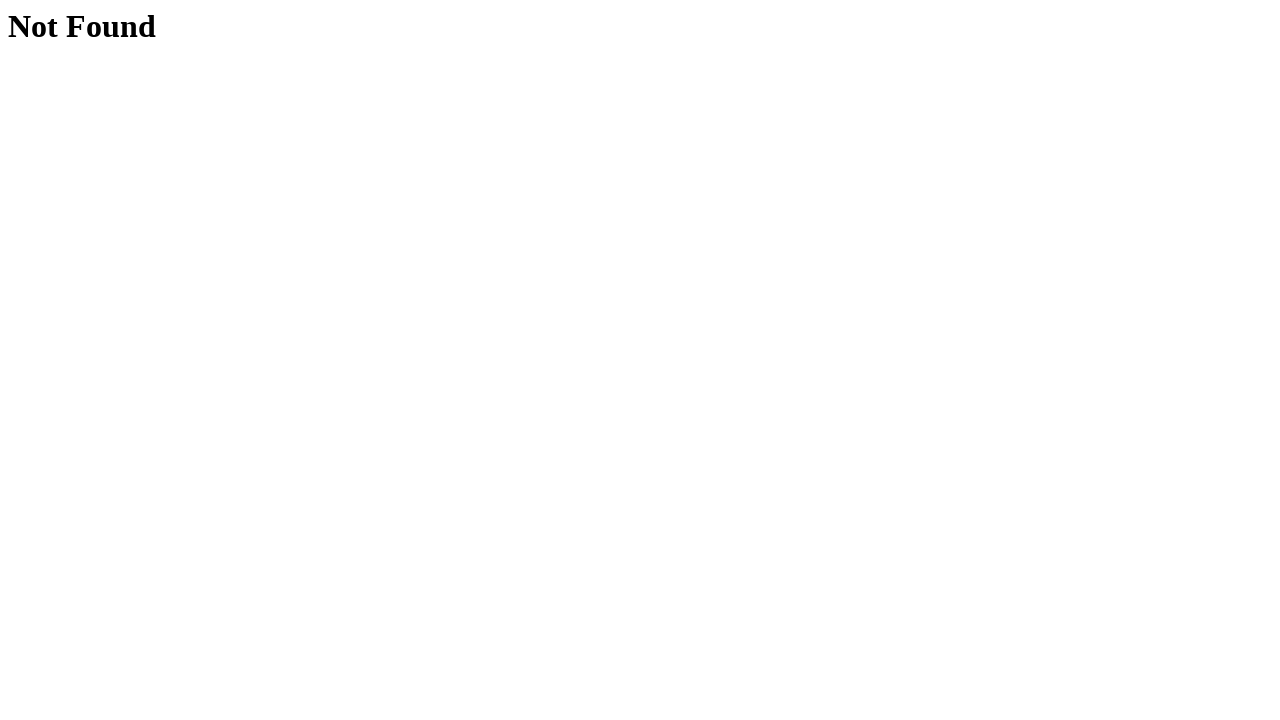

Navigated back to hovers page
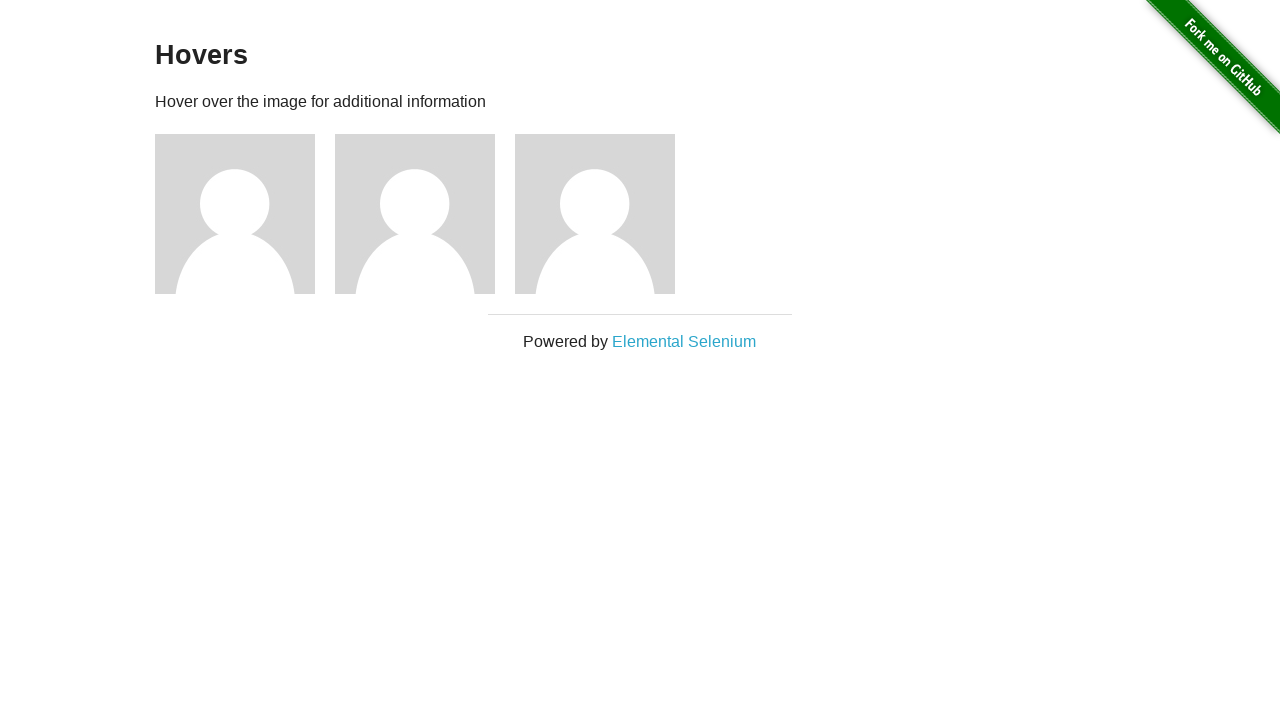

Hovered over third user avatar at (605, 214) on xpath=//div[@id='content']//descendant::div[@class='figure'][3]
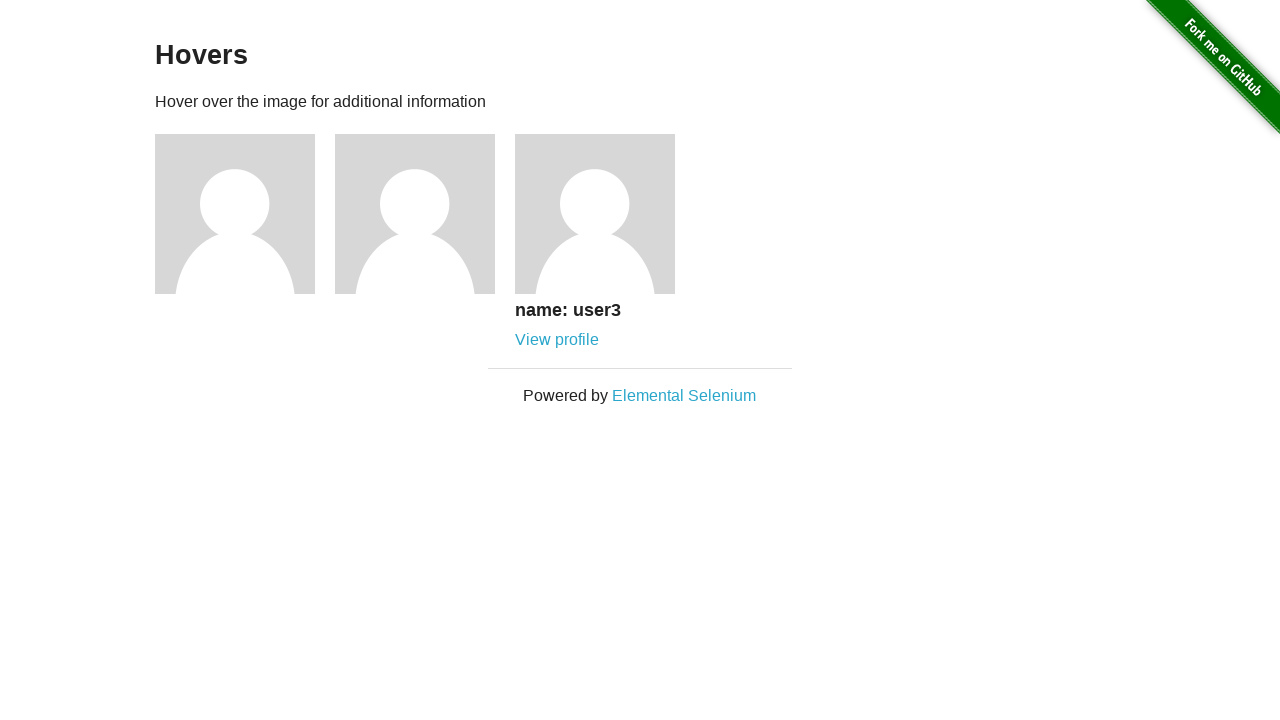

Third user name 'user3' is now visible
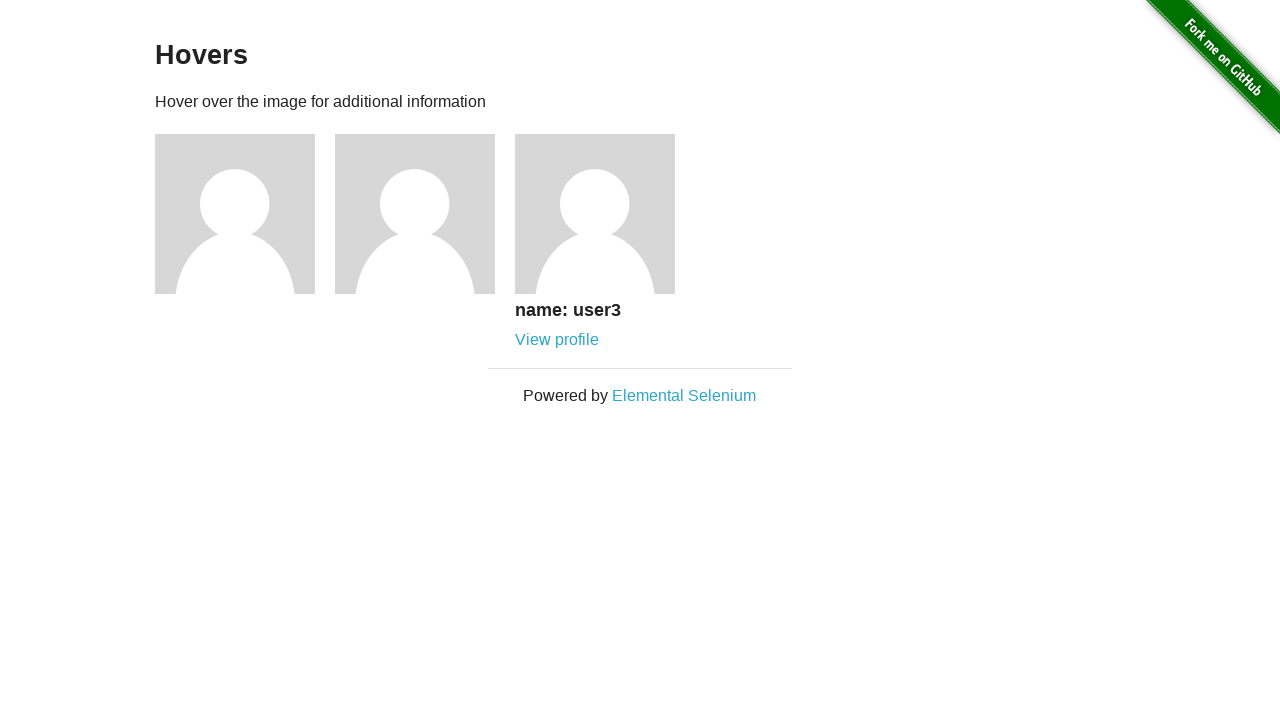

Clicked third user's profile link at (557, 340) on xpath=//h5[text()='name: user3']/following-sibling::a
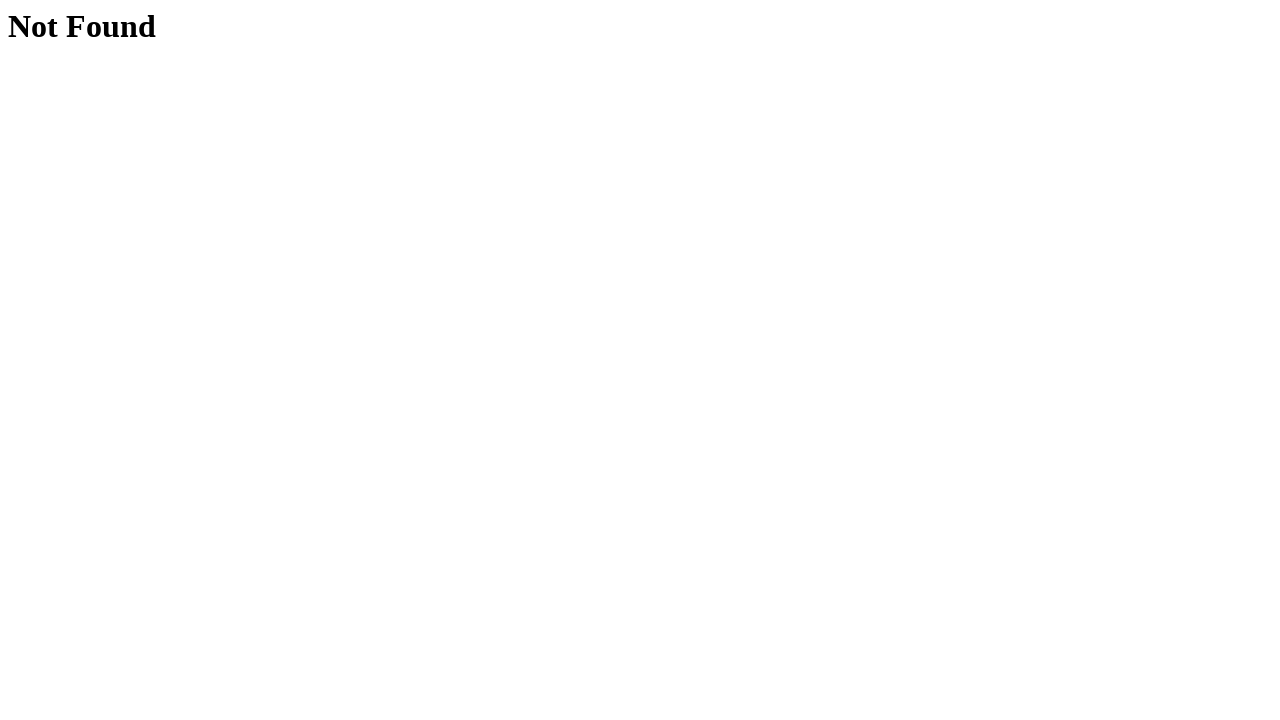

Not Found page displayed for third user
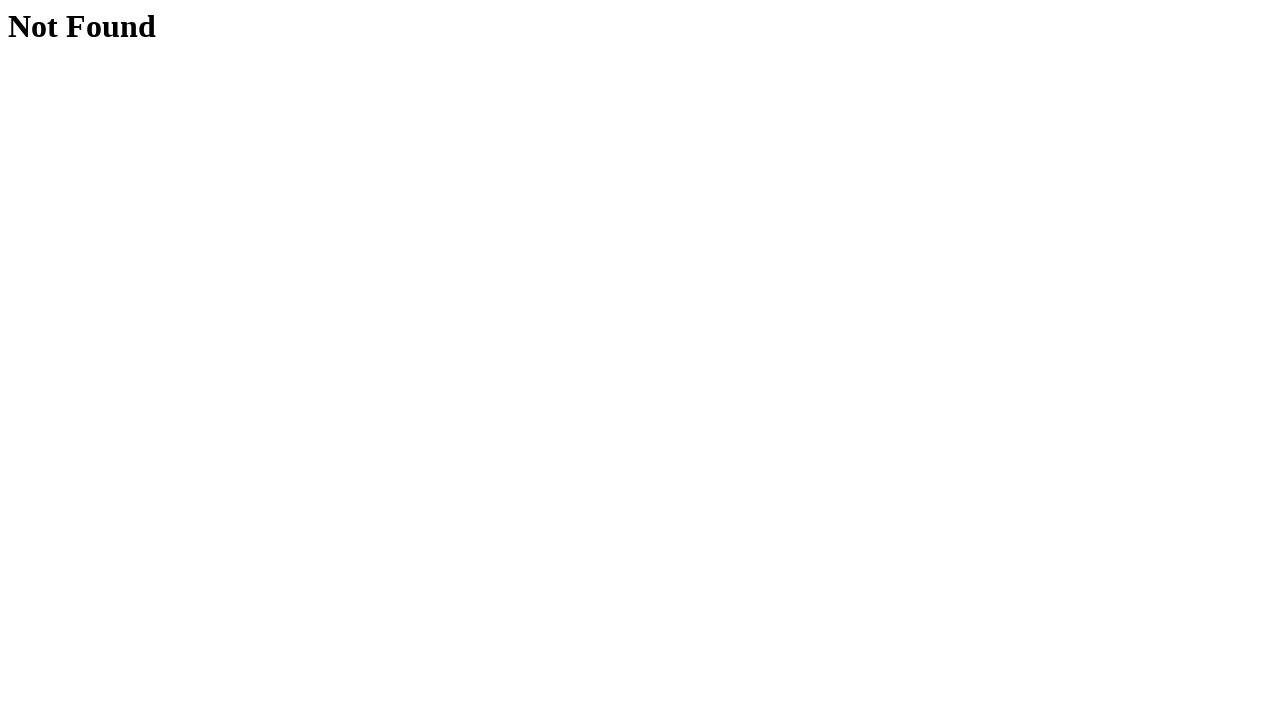

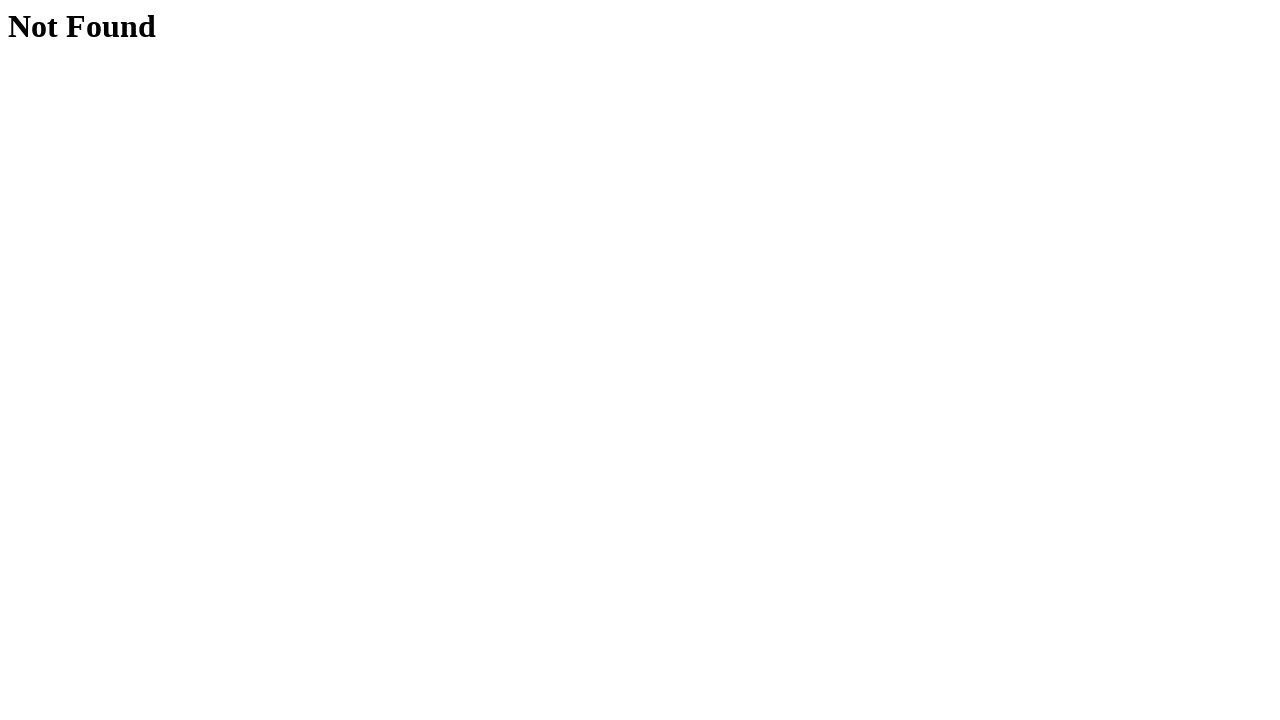